Tests basic browser navigation by navigating to a contacts app, then using browser history controls (back, forward) and refreshing the page.

Starting URL: https://contacts-app.tobbymarshall815.vercel.app

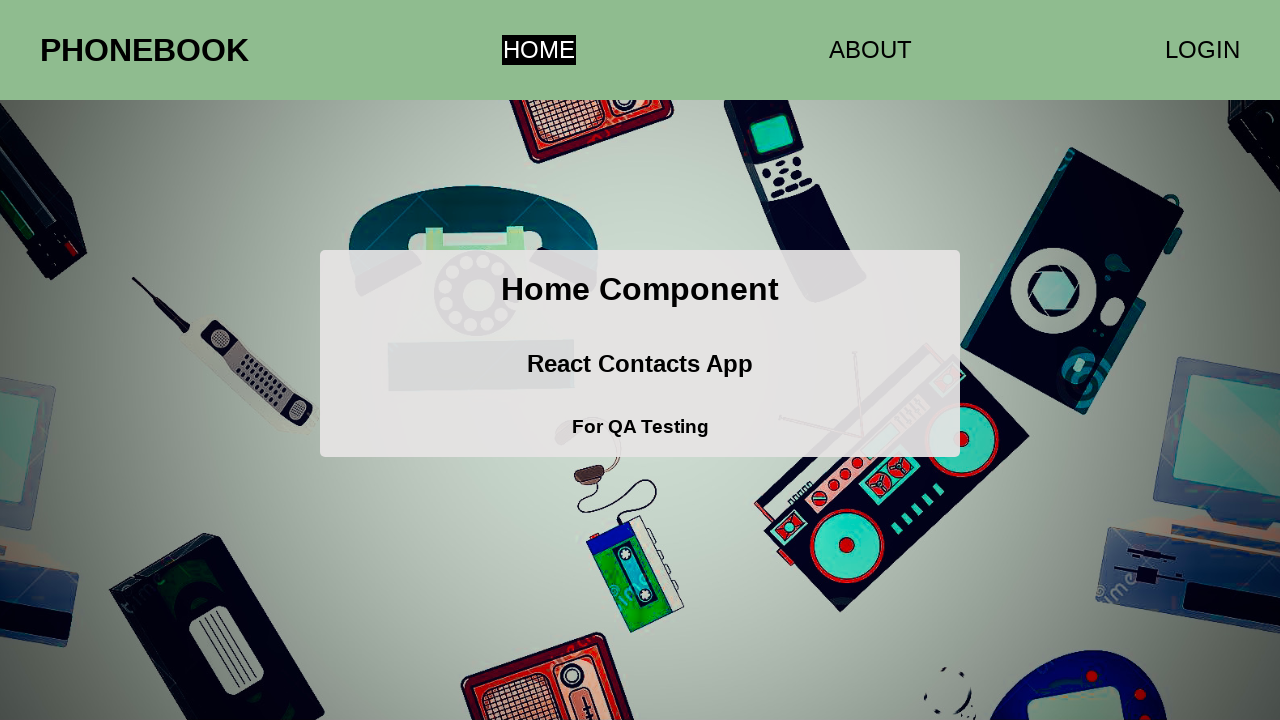

Navigated back in browser history
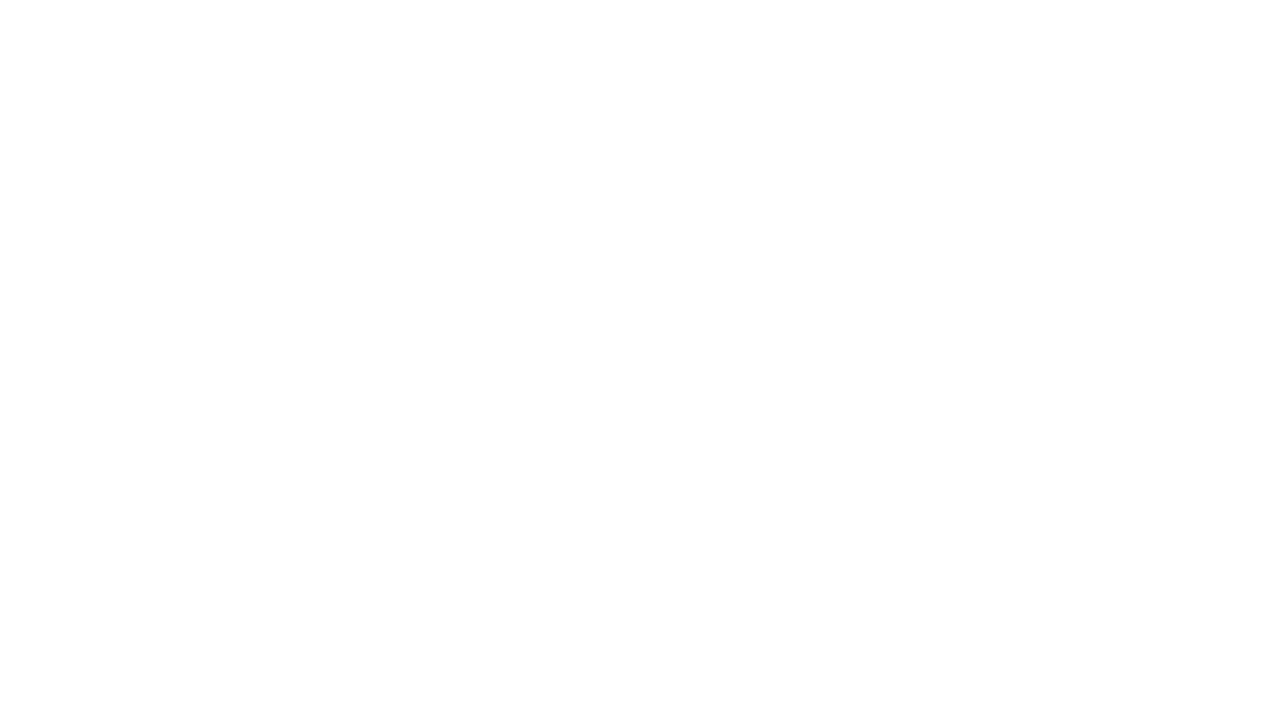

Navigated forward in browser history
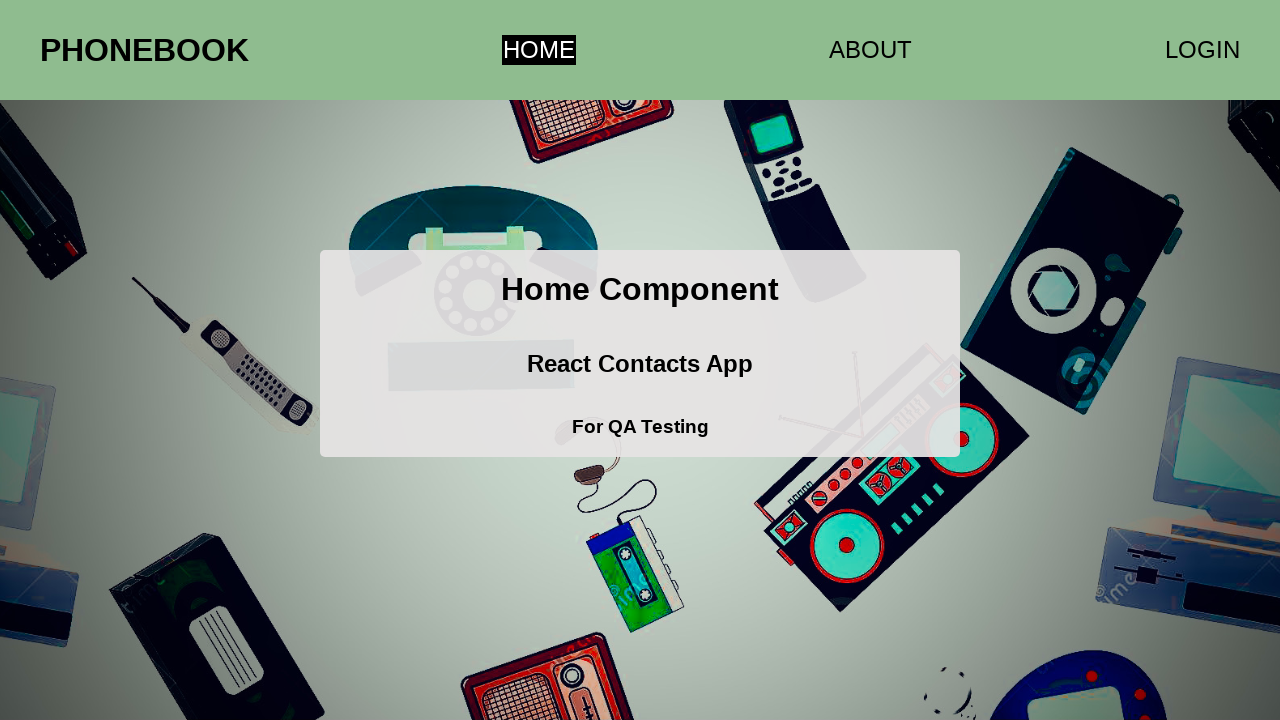

Refreshed the page
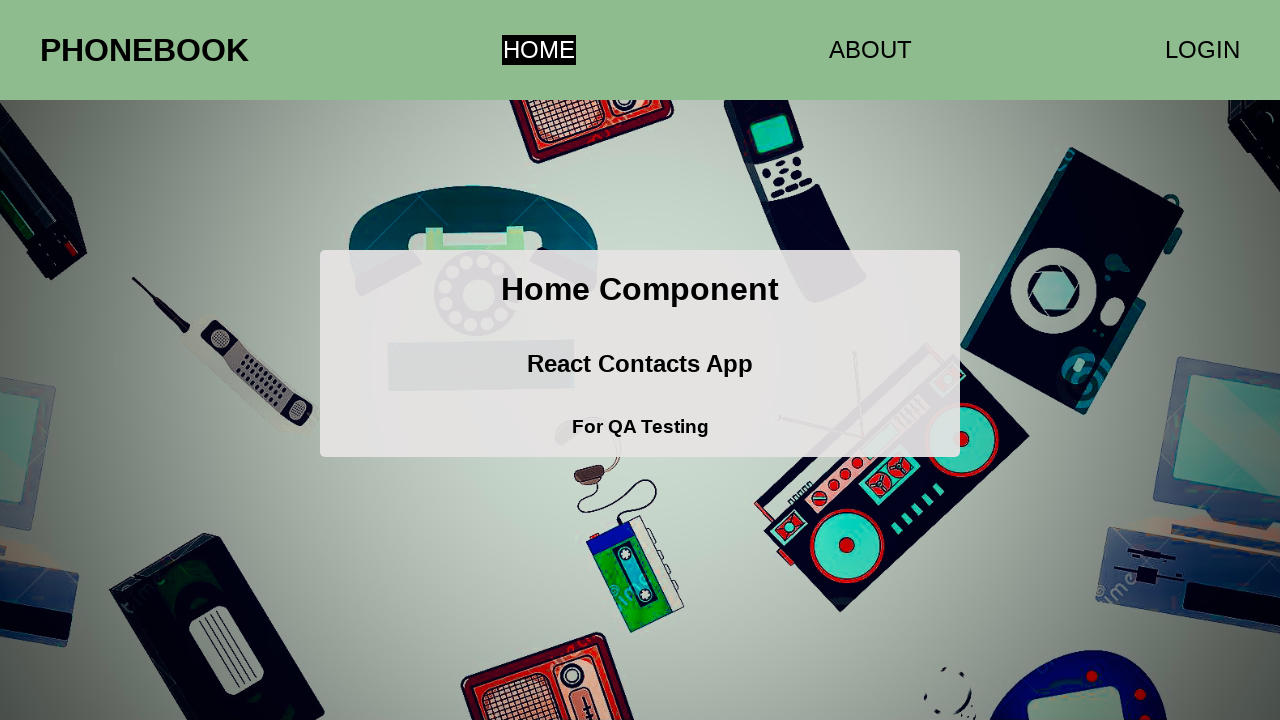

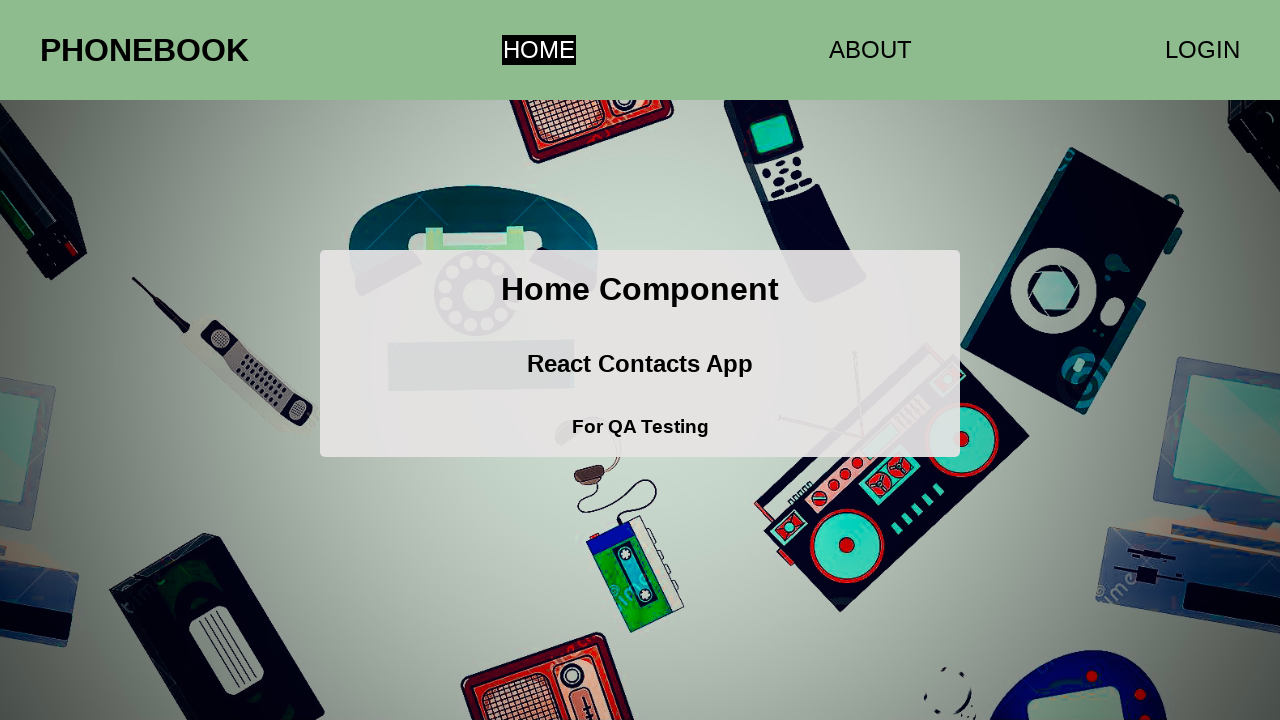